Tests navigation through header links on the LambdaTest website by clicking each desktop navigation link and verifying the page changes

Starting URL: https://www.lambdatest.com/

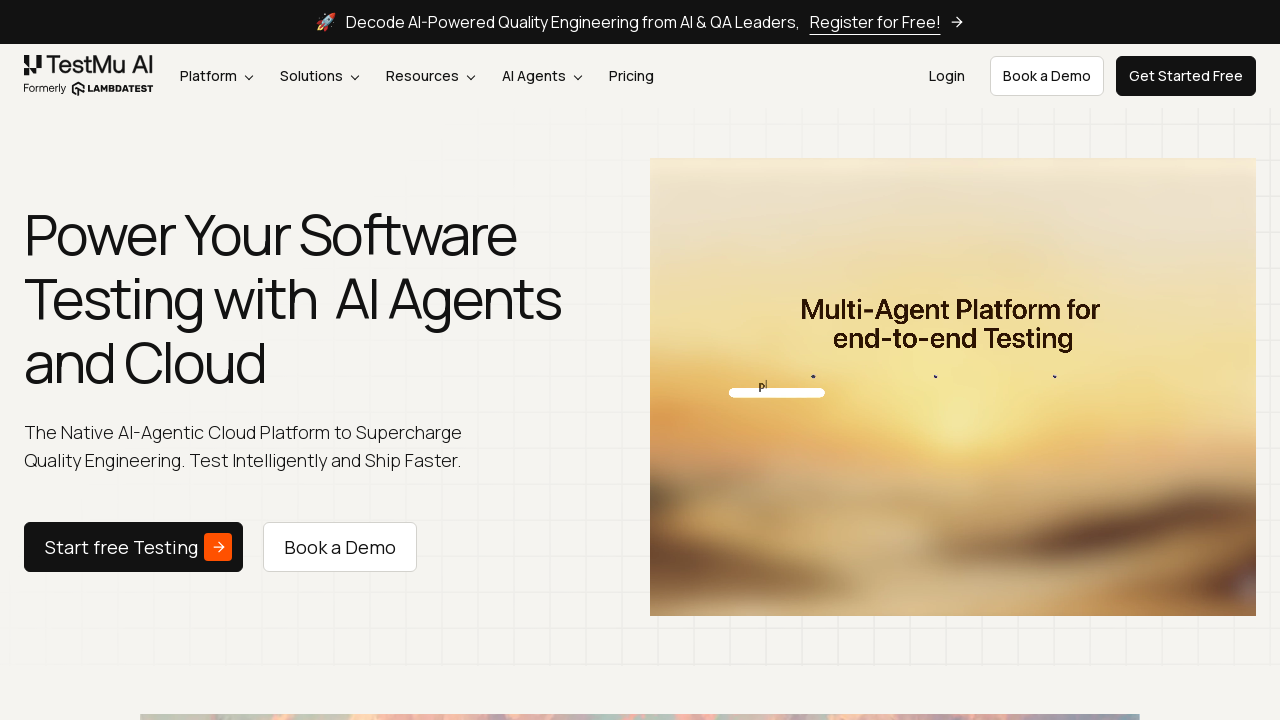

Located all desktop header navigation links
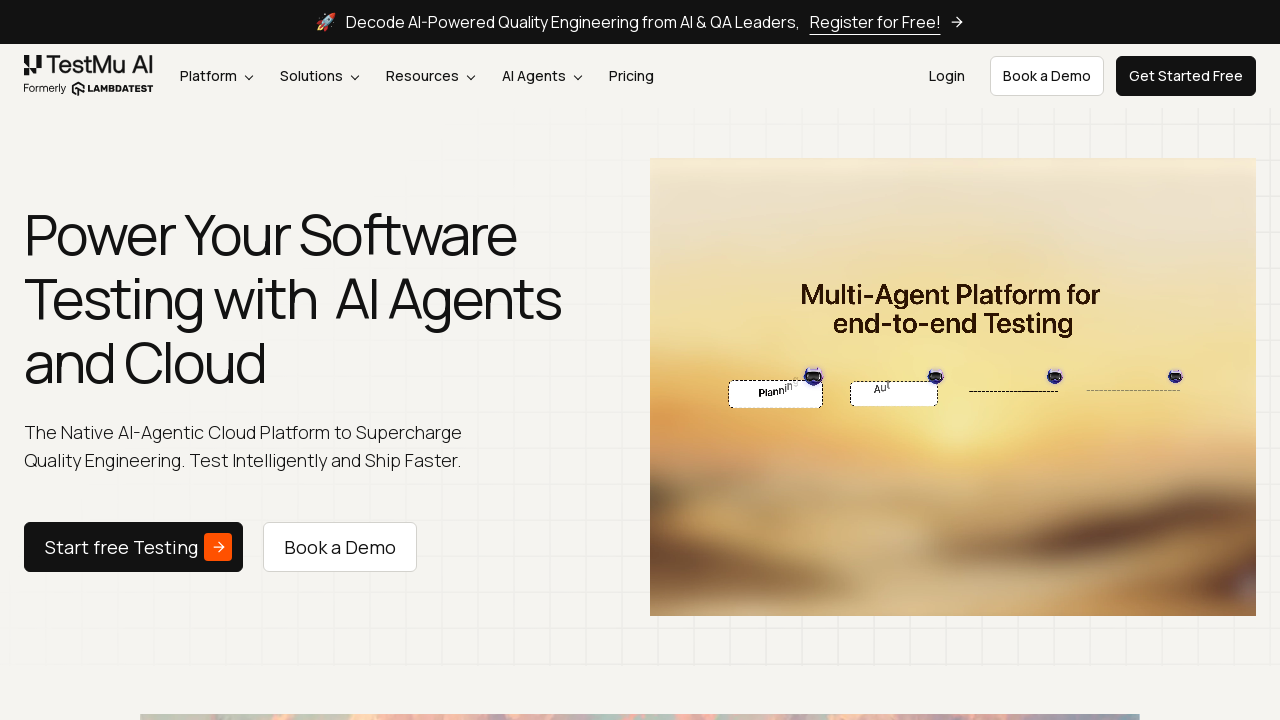

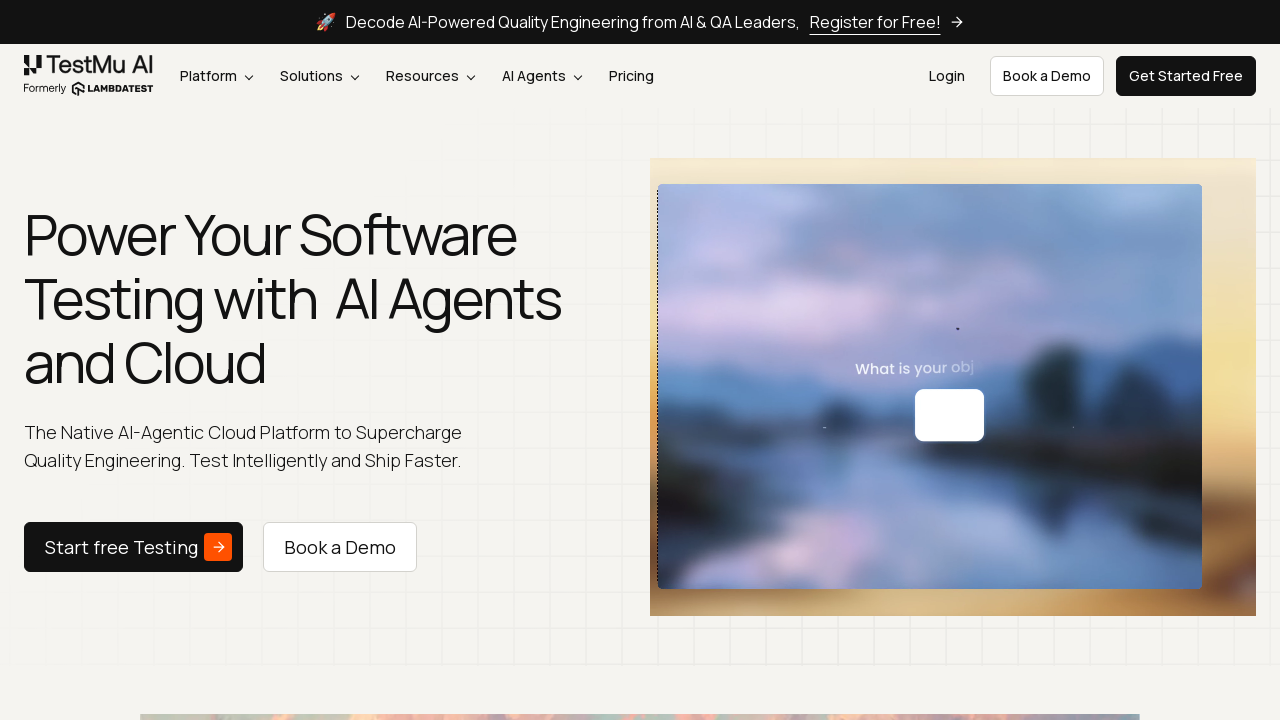